Tests the resize functionality on jQuery UI's resizable demo by switching to the iframe and dragging the resize handle to resize the element.

Starting URL: https://jqueryui.com/resizable/

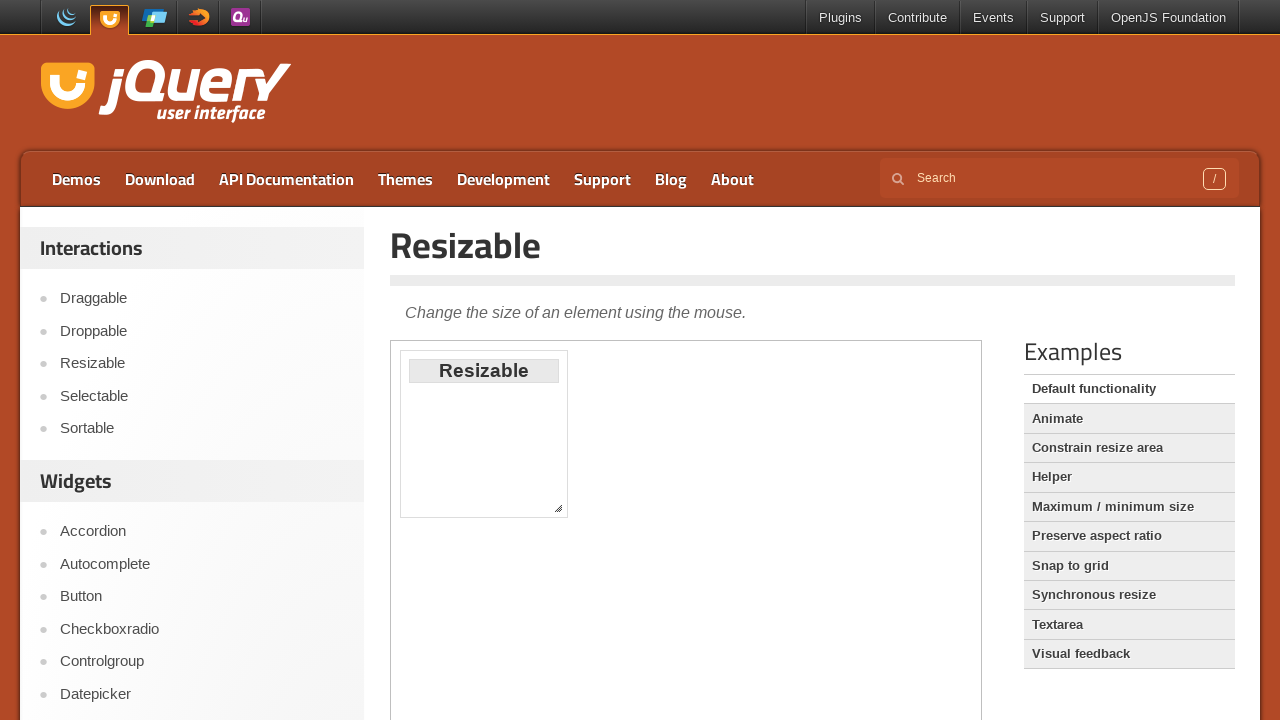

Located the demo iframe
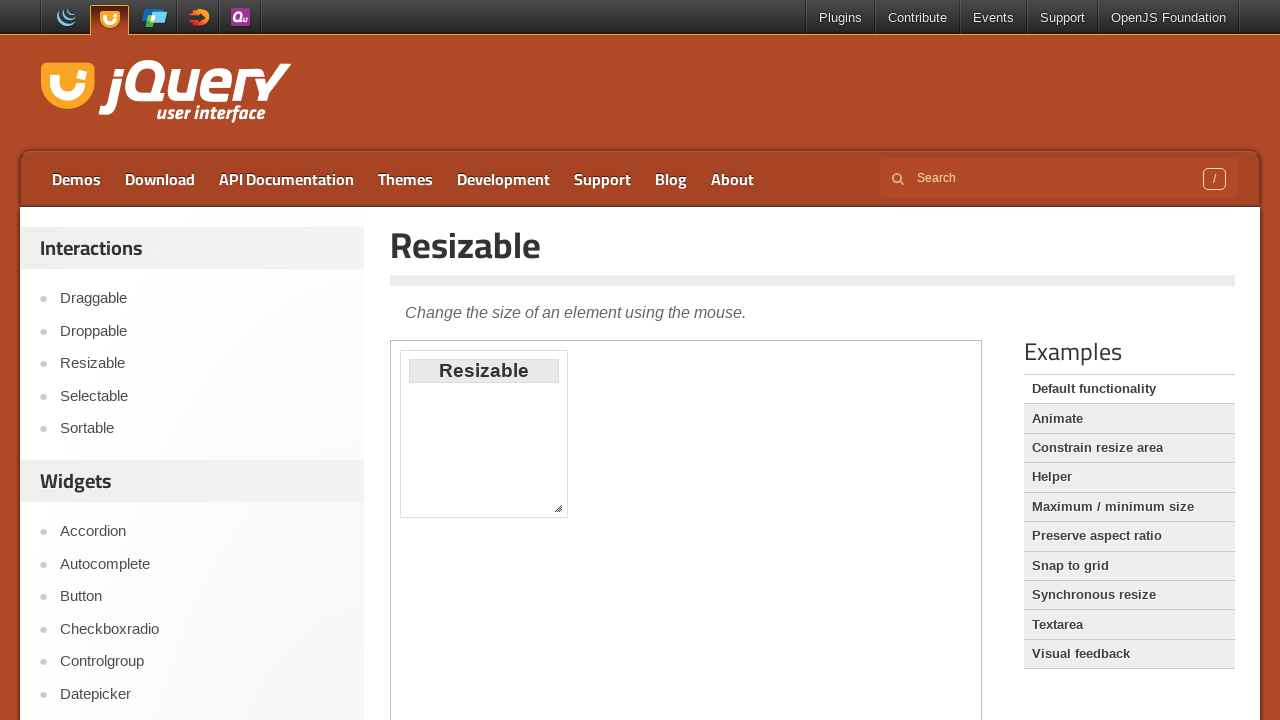

Located the resize handle in southeast corner of resizable element
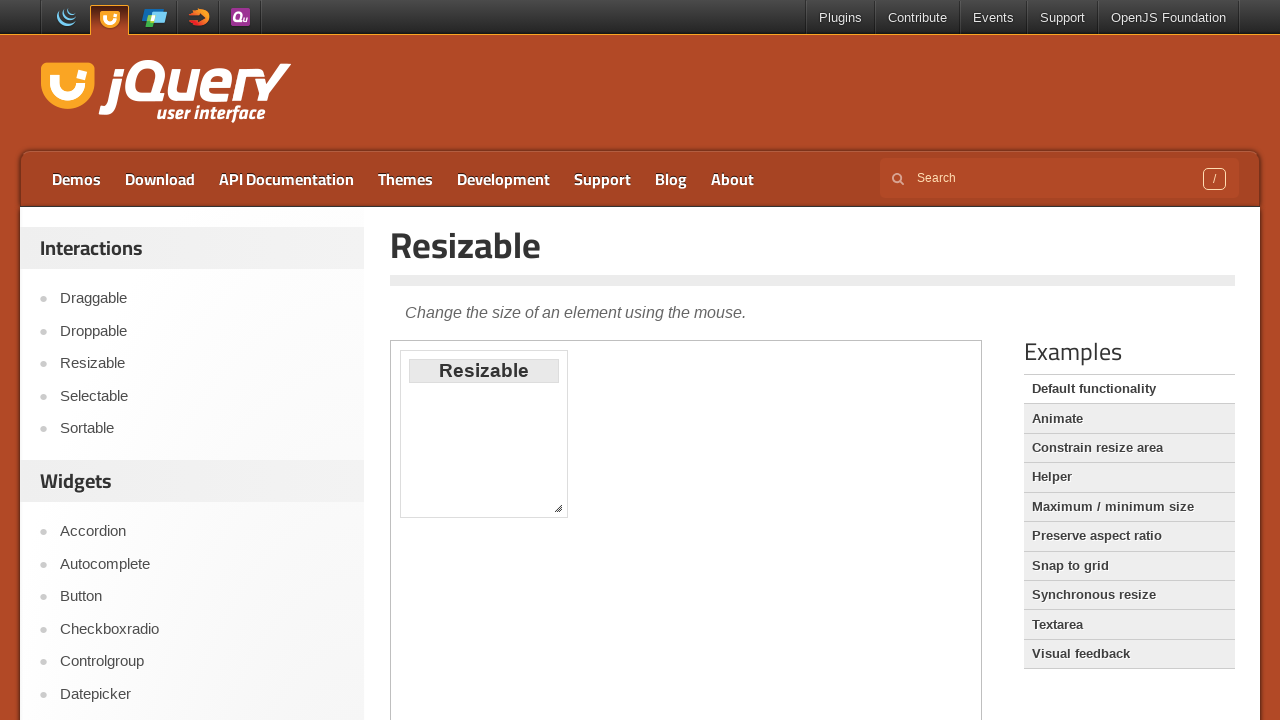

Retrieved bounding box coordinates of the resize handle
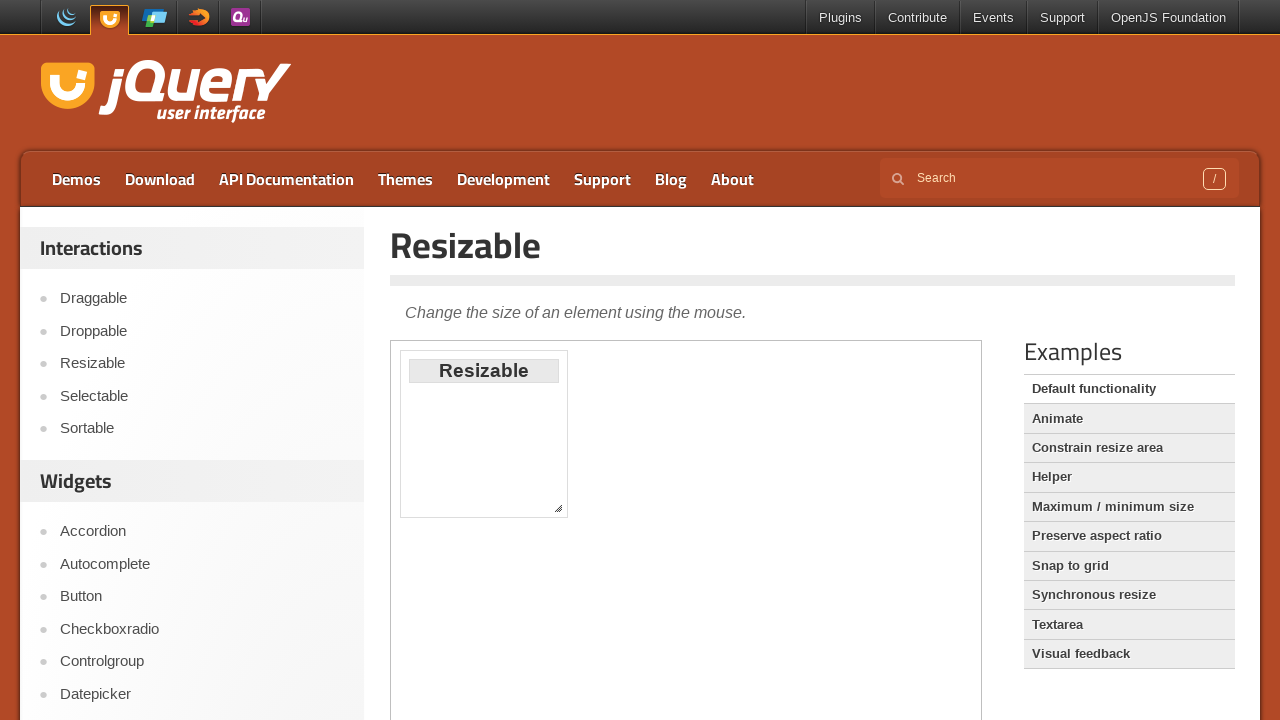

Hovered over the resize handle at (558, 508) on iframe.demo-frame >> internal:control=enter-frame >> xpath=//div[@id='resizable'
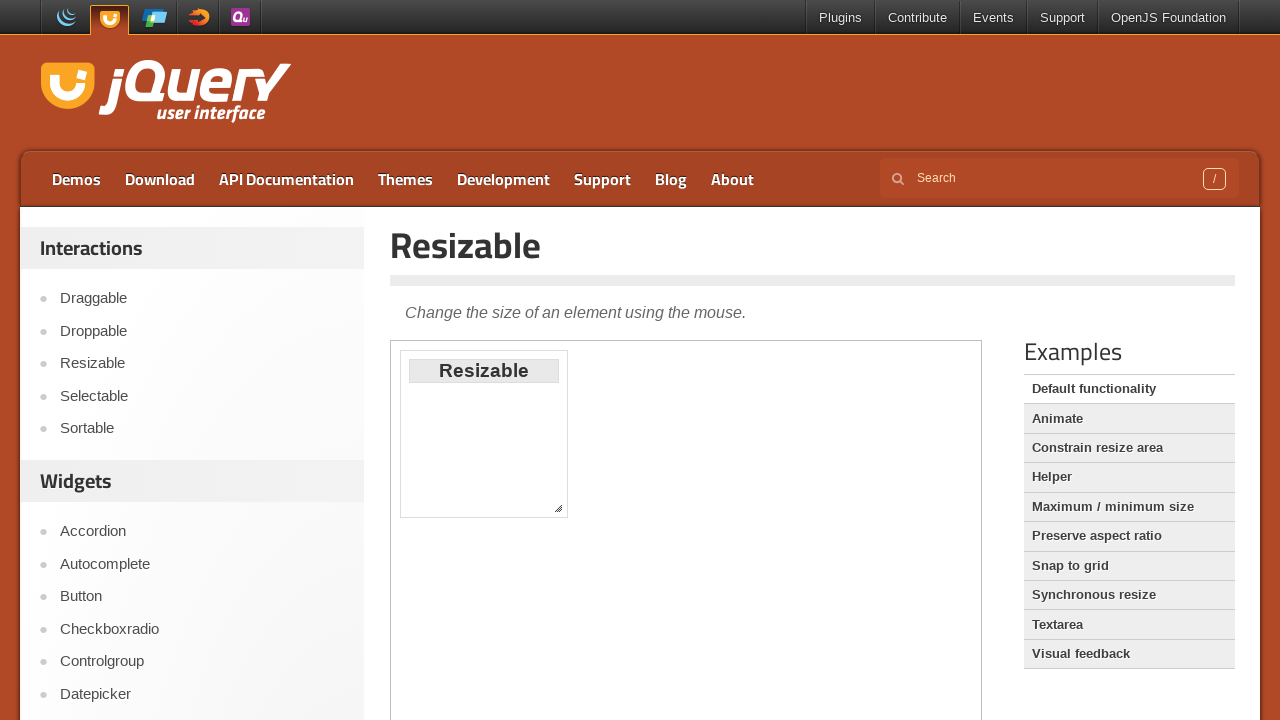

Pressed down mouse button on resize handle at (558, 508)
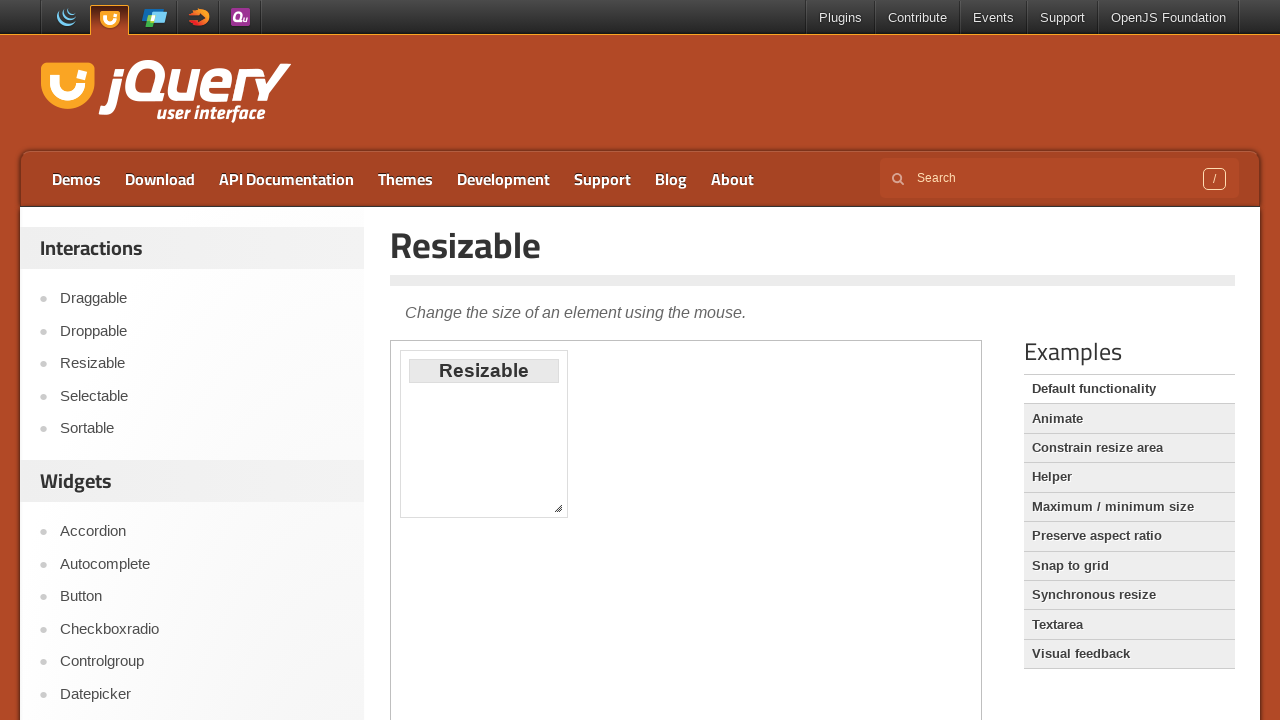

Dragged resize handle to new position (200px right, 50px down) at (750, 550)
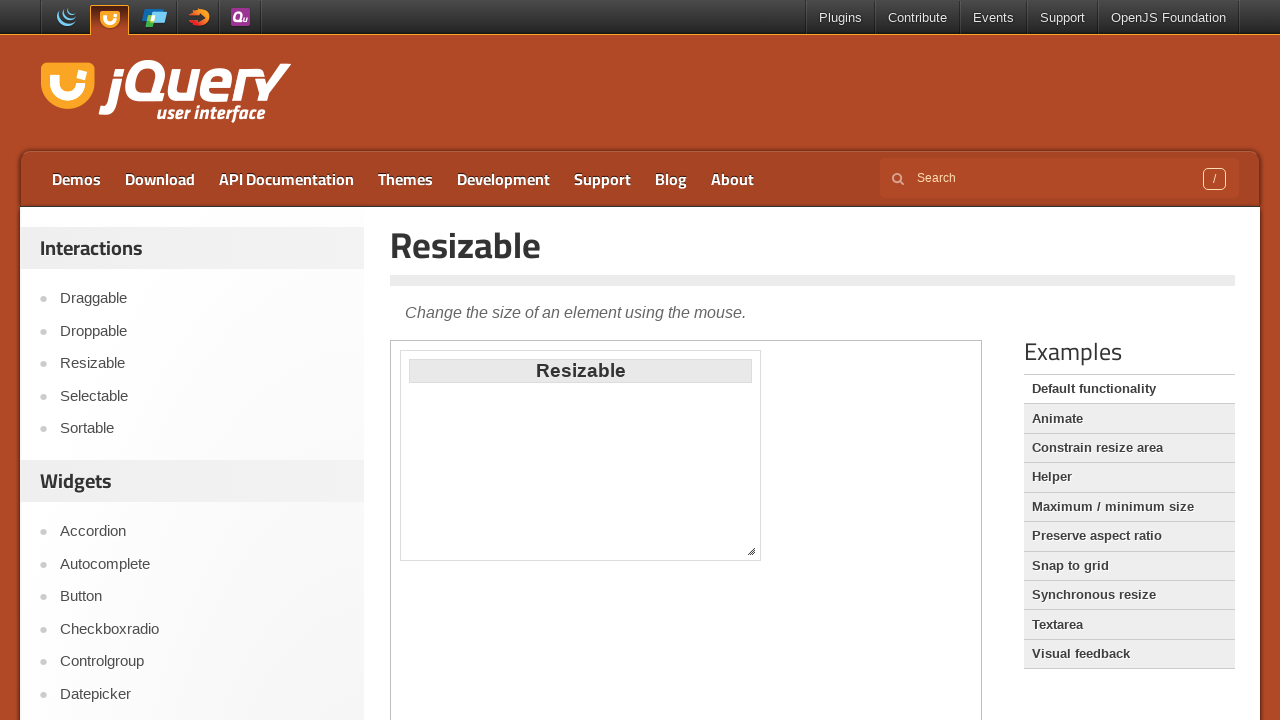

Released mouse button to complete resize operation at (750, 550)
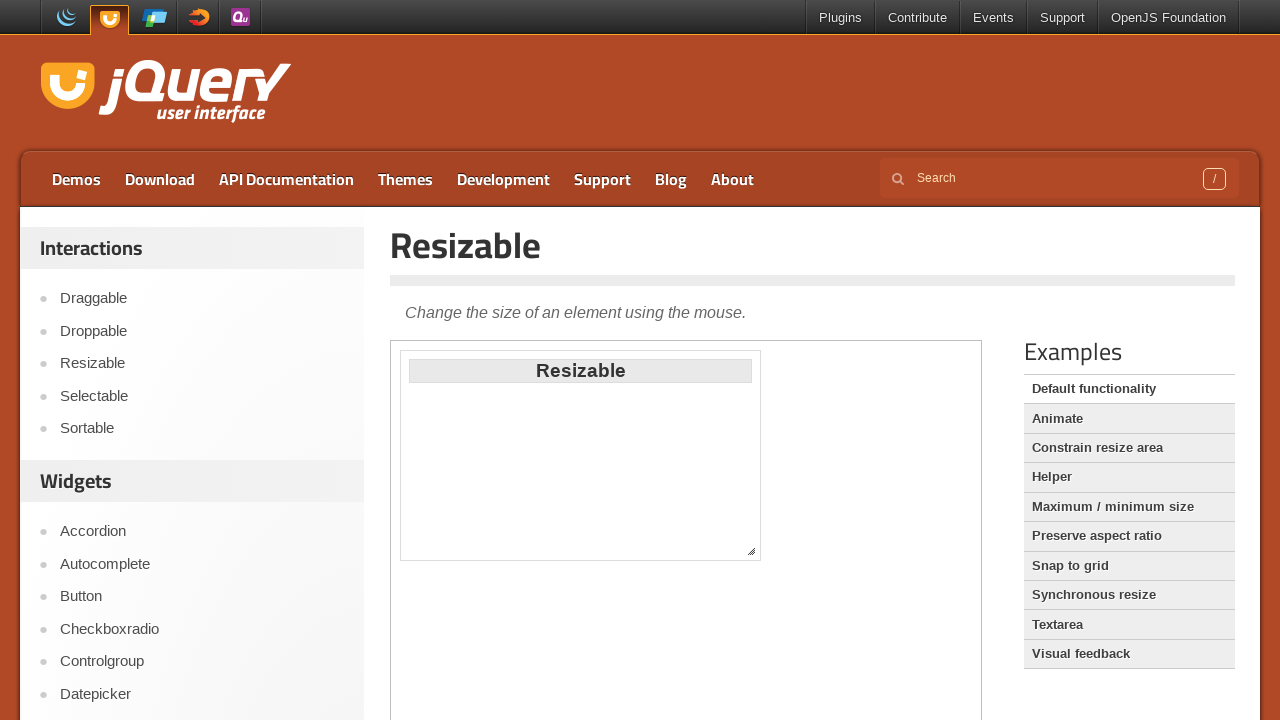

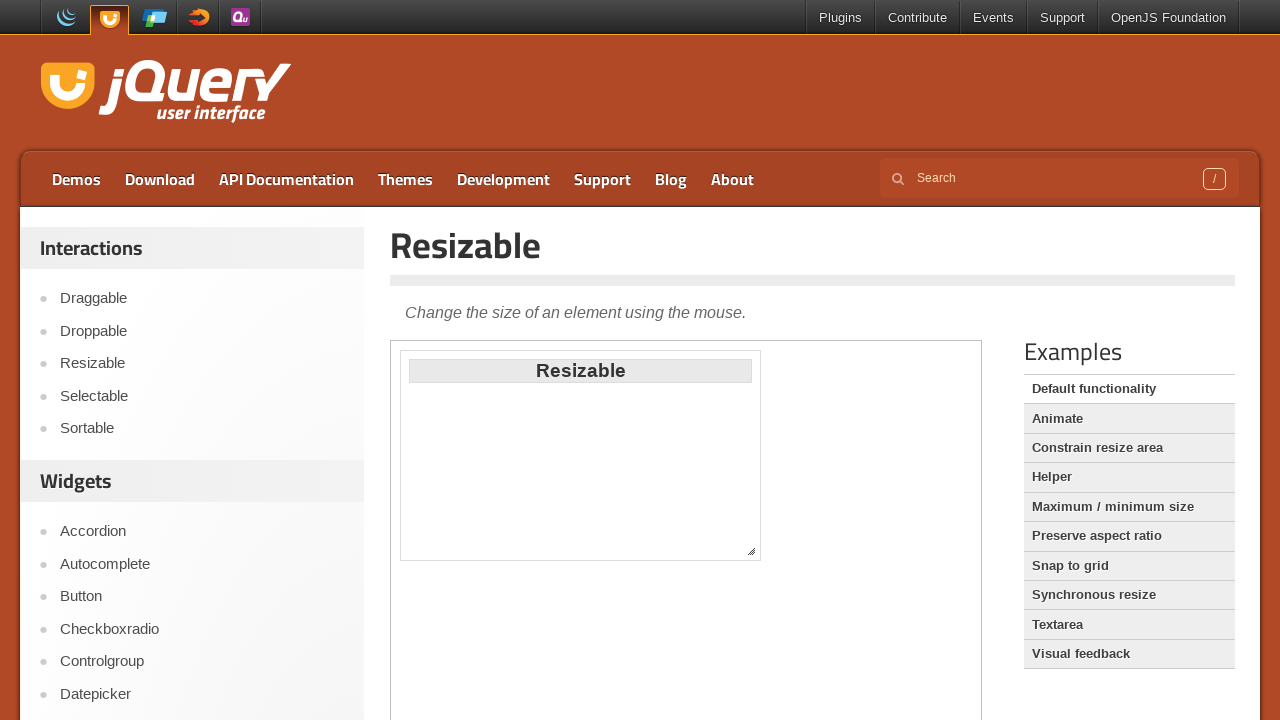